Navigates to a Bitcoin ATM information page and verifies that the page content loads successfully, including location information and RON balance display.

Starting URL: https://www.bitomat.com/ro/bitomaty/bancomat-bitcoin-iasi-palas-mall

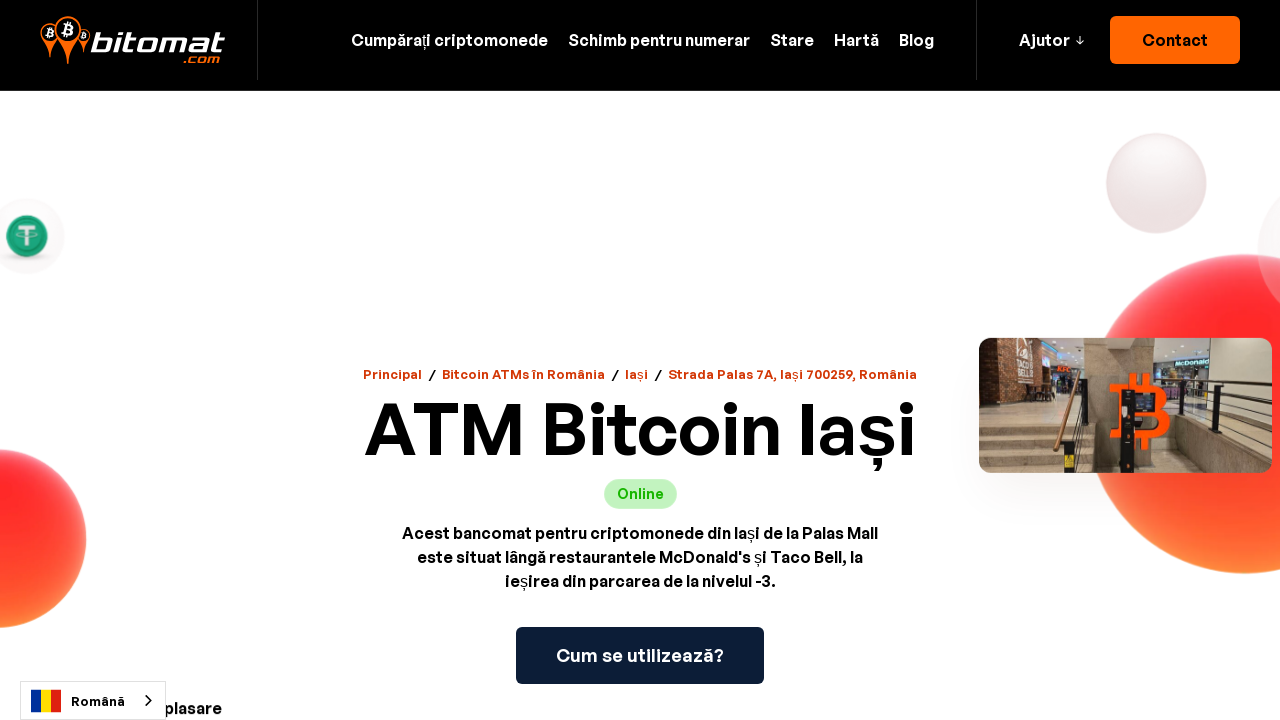

Navigated to Bitcoin ATM information page for Iasi Palas Mall
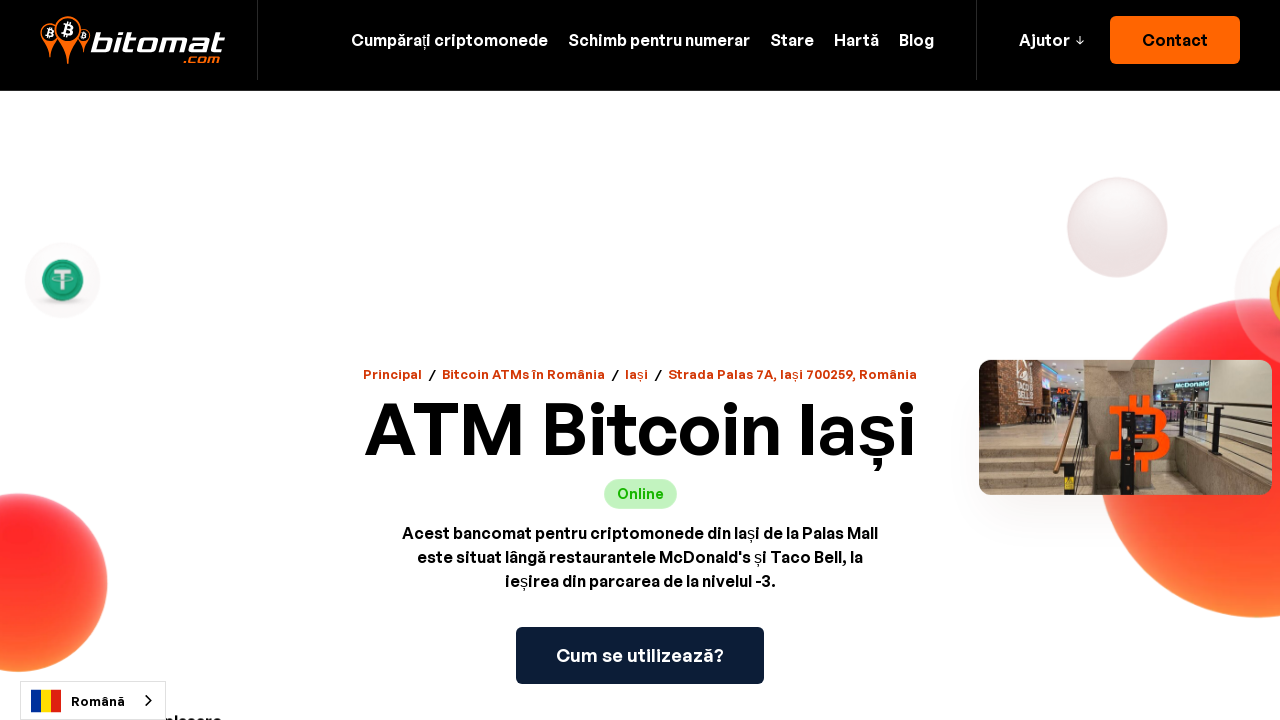

Page DOM content loaded
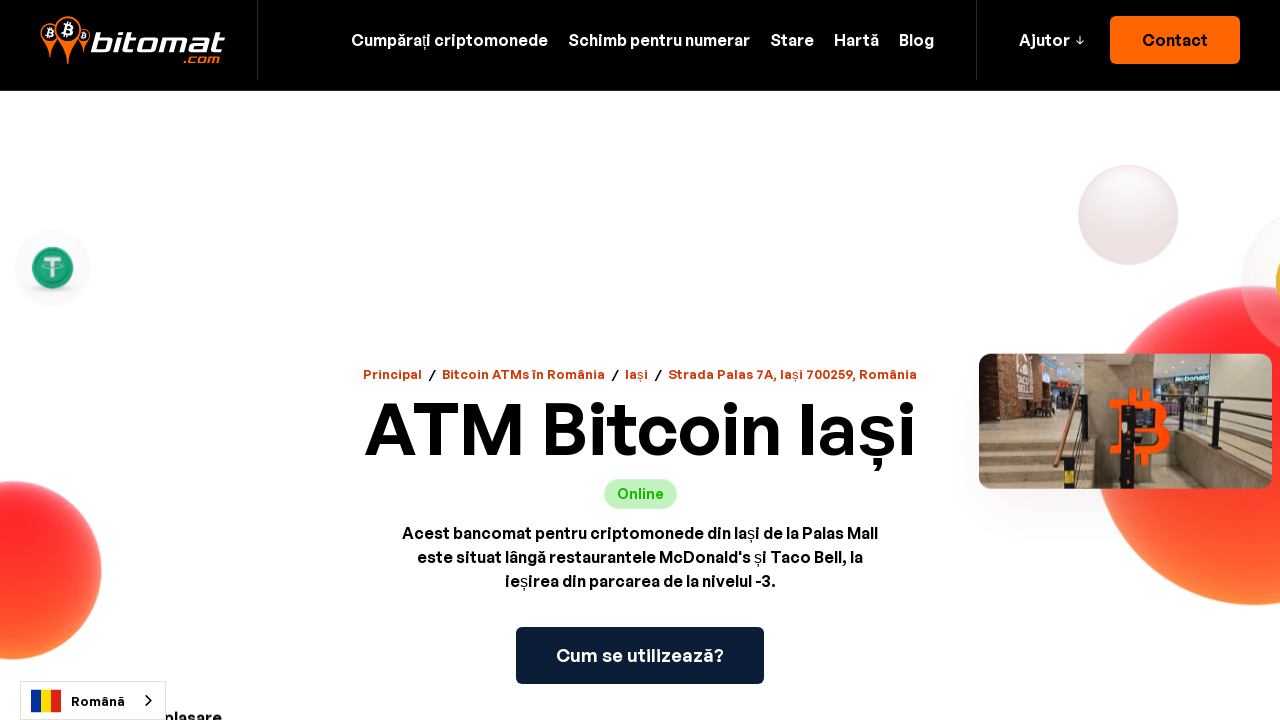

Main content heading or title became visible
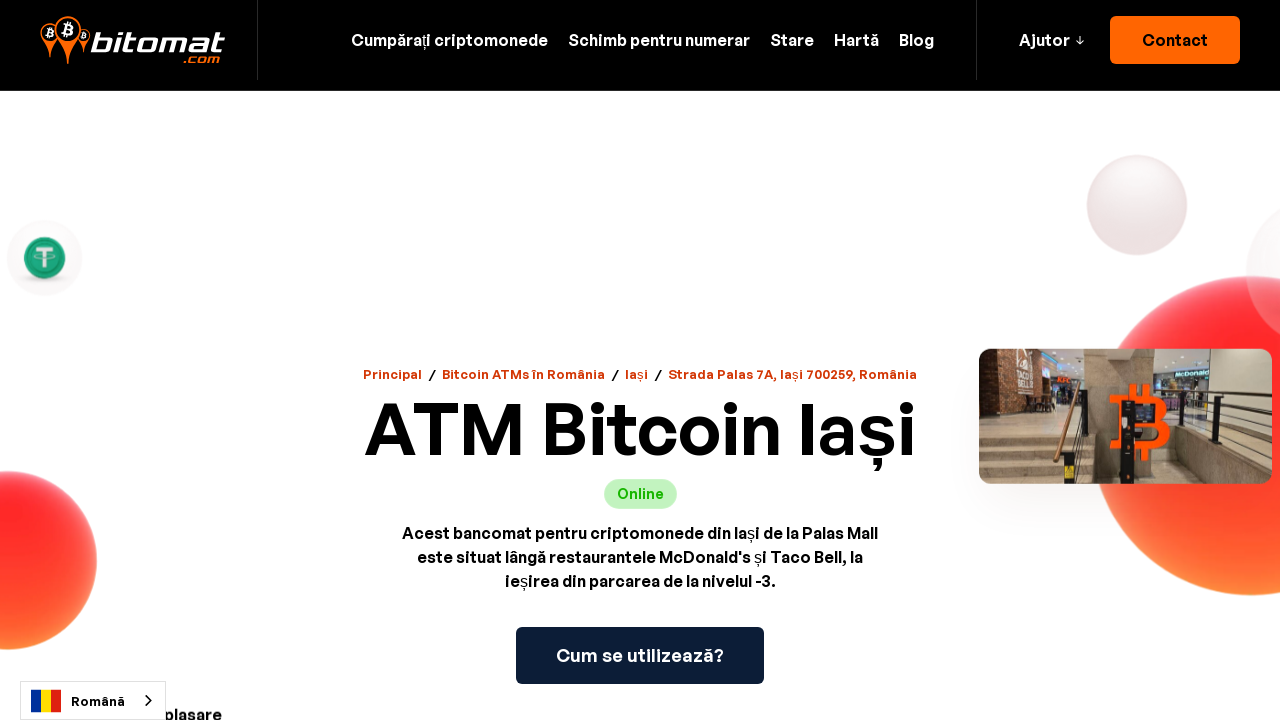

RON currency balance information displayed on page
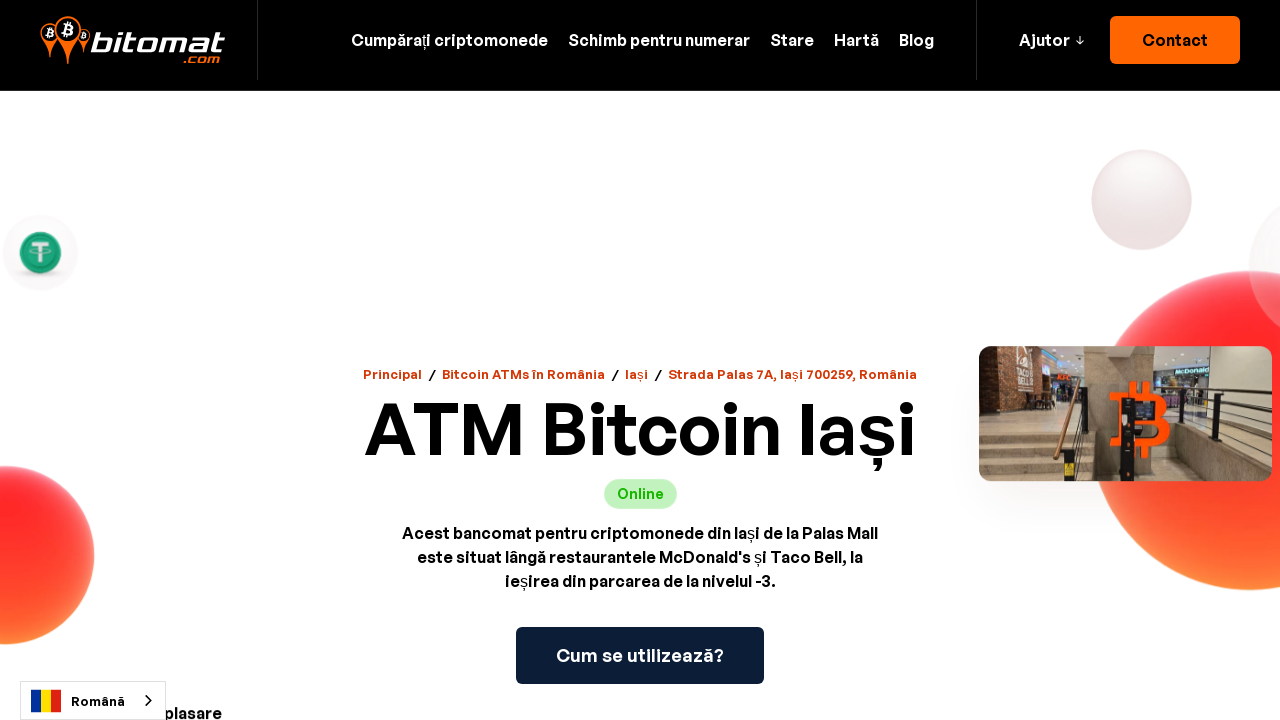

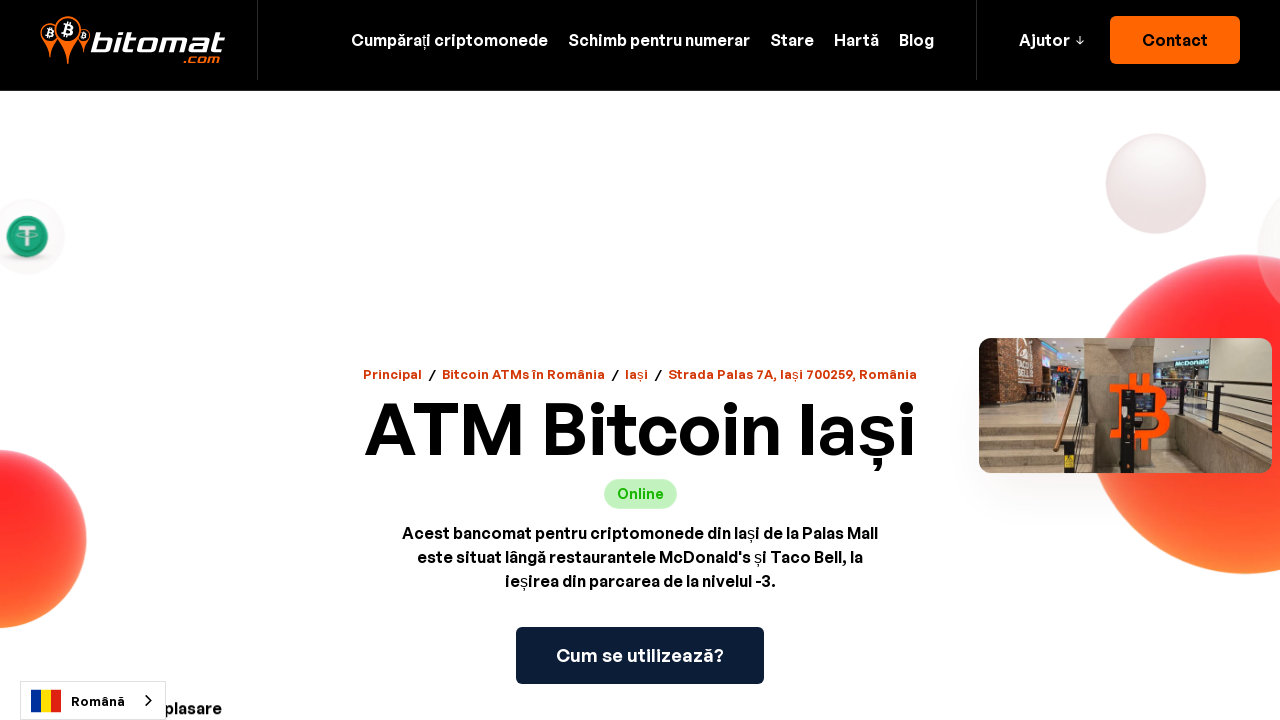